Tests a registration form by filling in first name, last name, and email fields, then verifying the success message

Starting URL: http://suninjuly.github.io/registration1.html

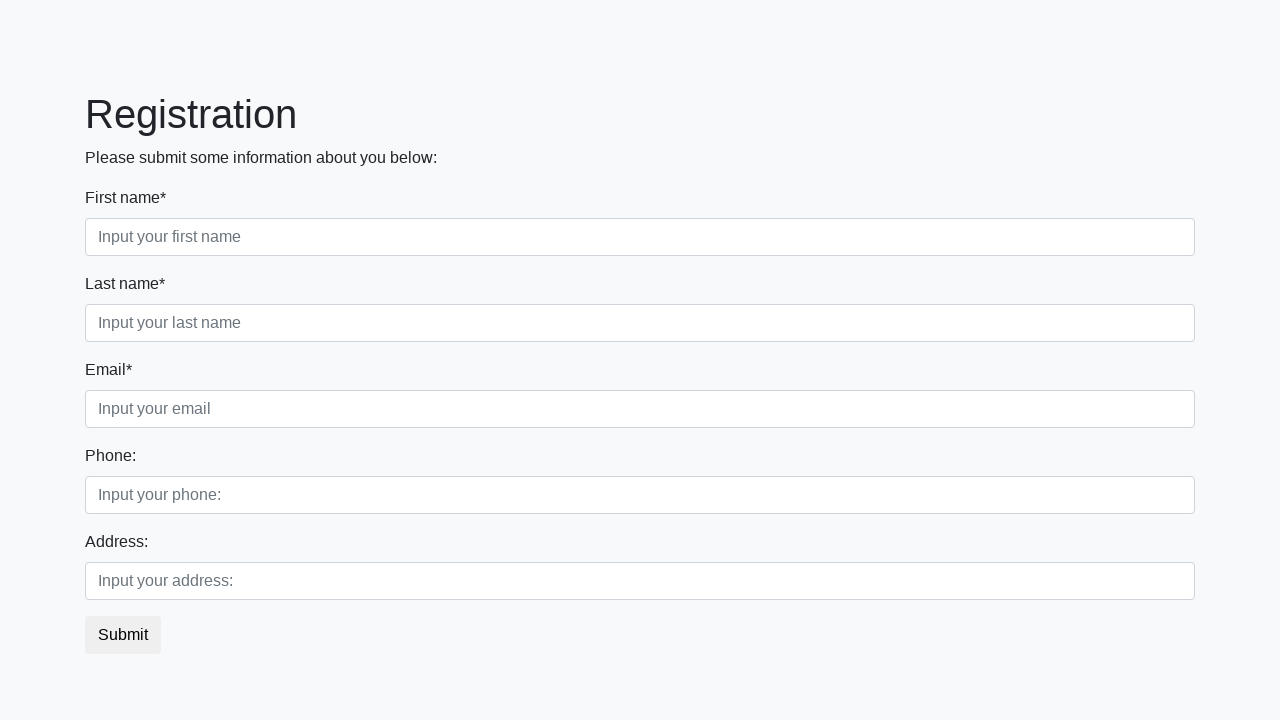

Filled first name field with 'John' on //div[@class='first_block']//input[@class='form-control first']
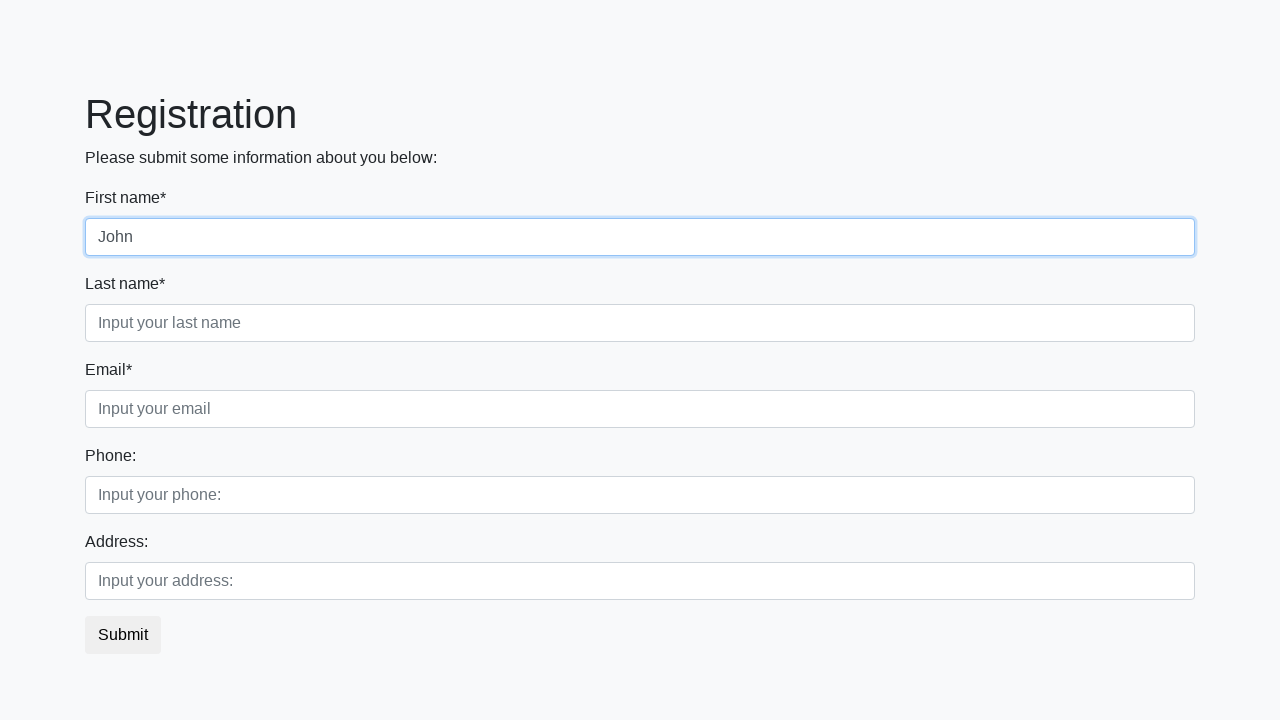

Filled last name field with 'Smith' on //div[@class='first_block']//input[@class='form-control second']
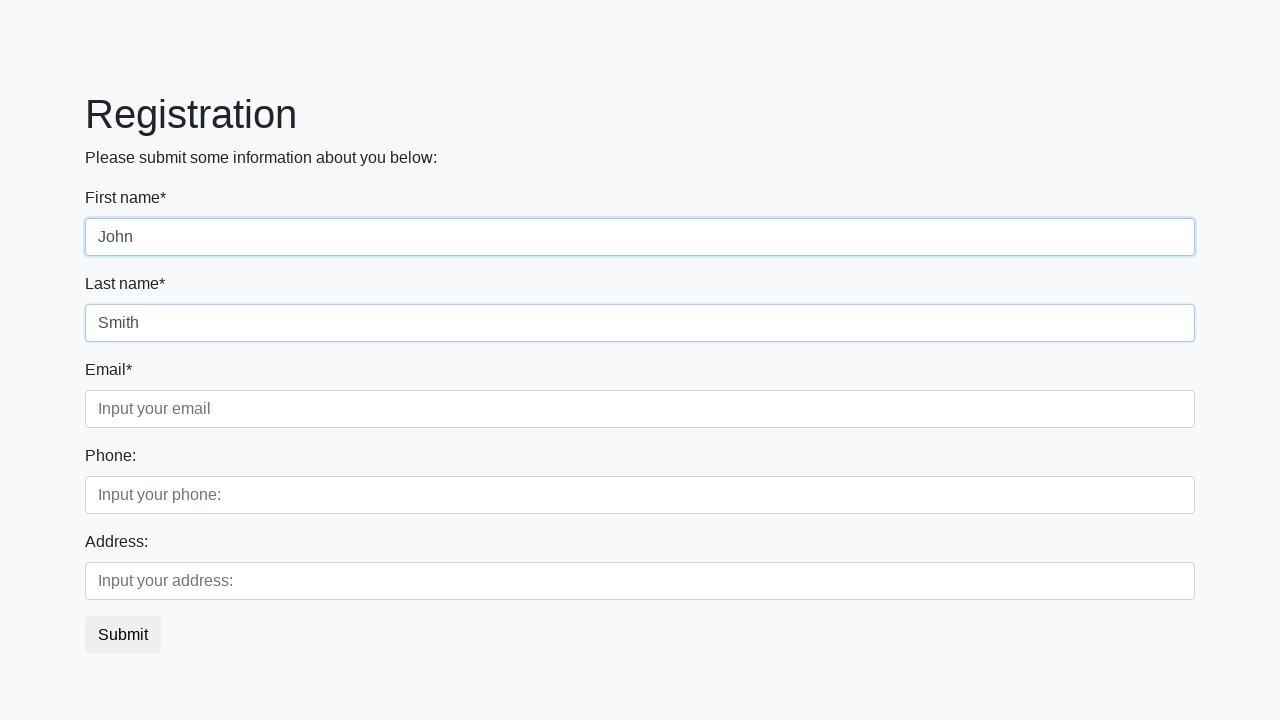

Filled email field with 'john.smith@example.com' on //div[@class='first_block']//input[@class='form-control third']
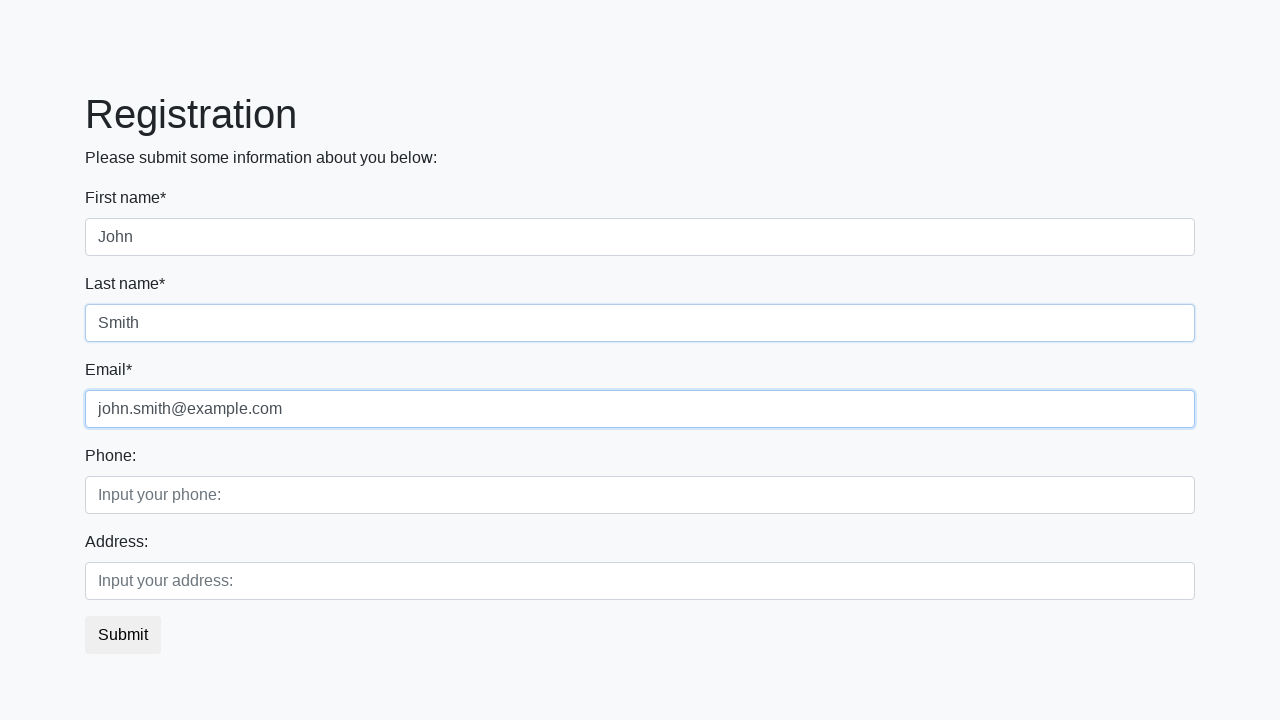

Clicked submit button to register at (123, 635) on button.btn
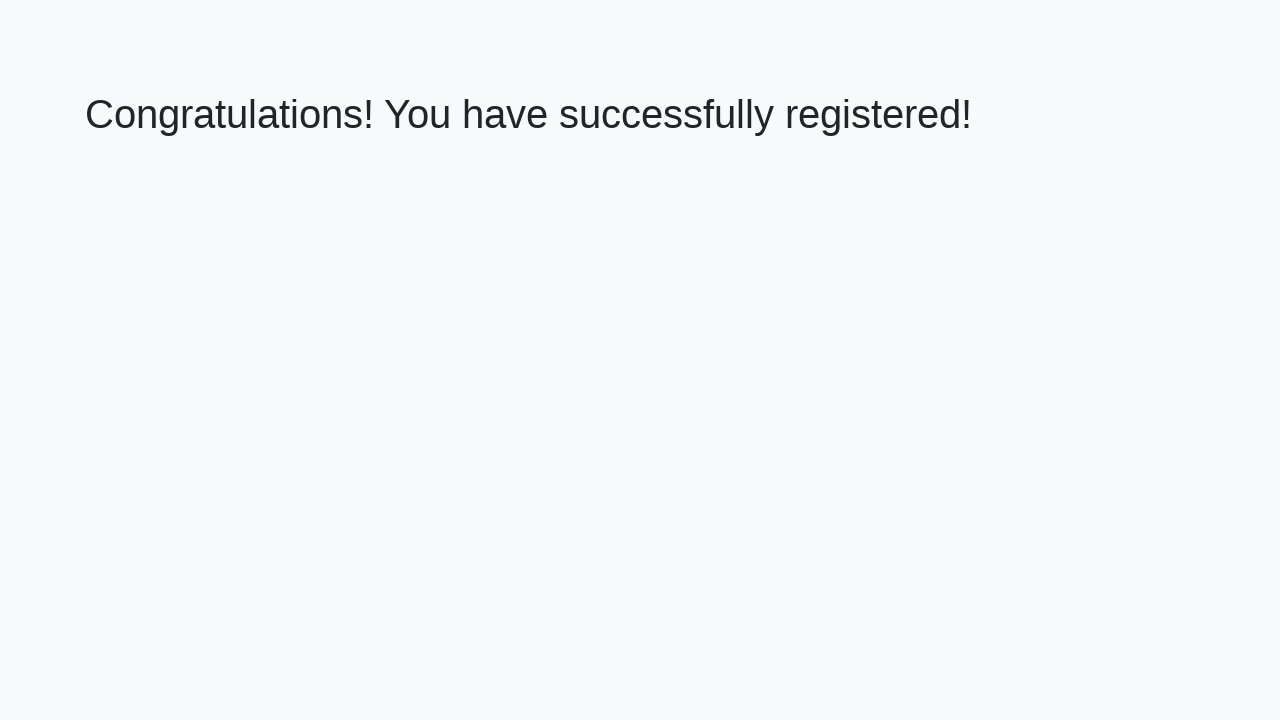

Success message element loaded
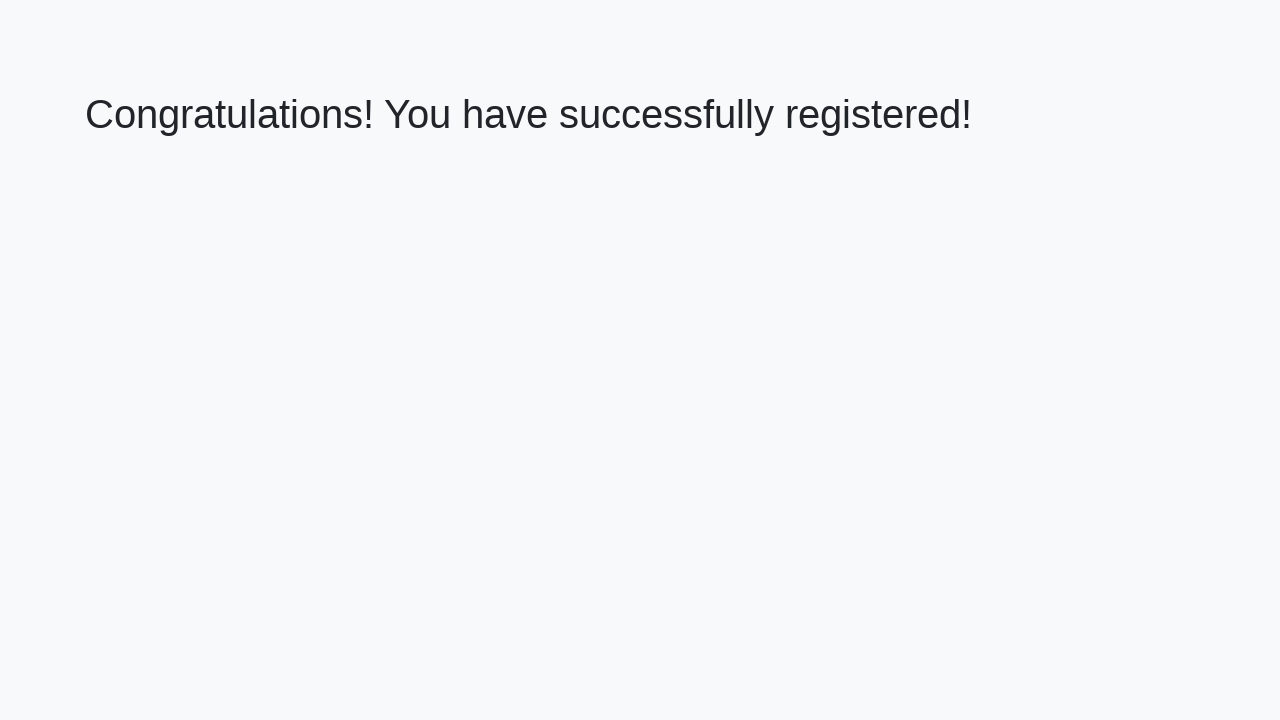

Retrieved success message text: 'Congratulations! You have successfully registered!'
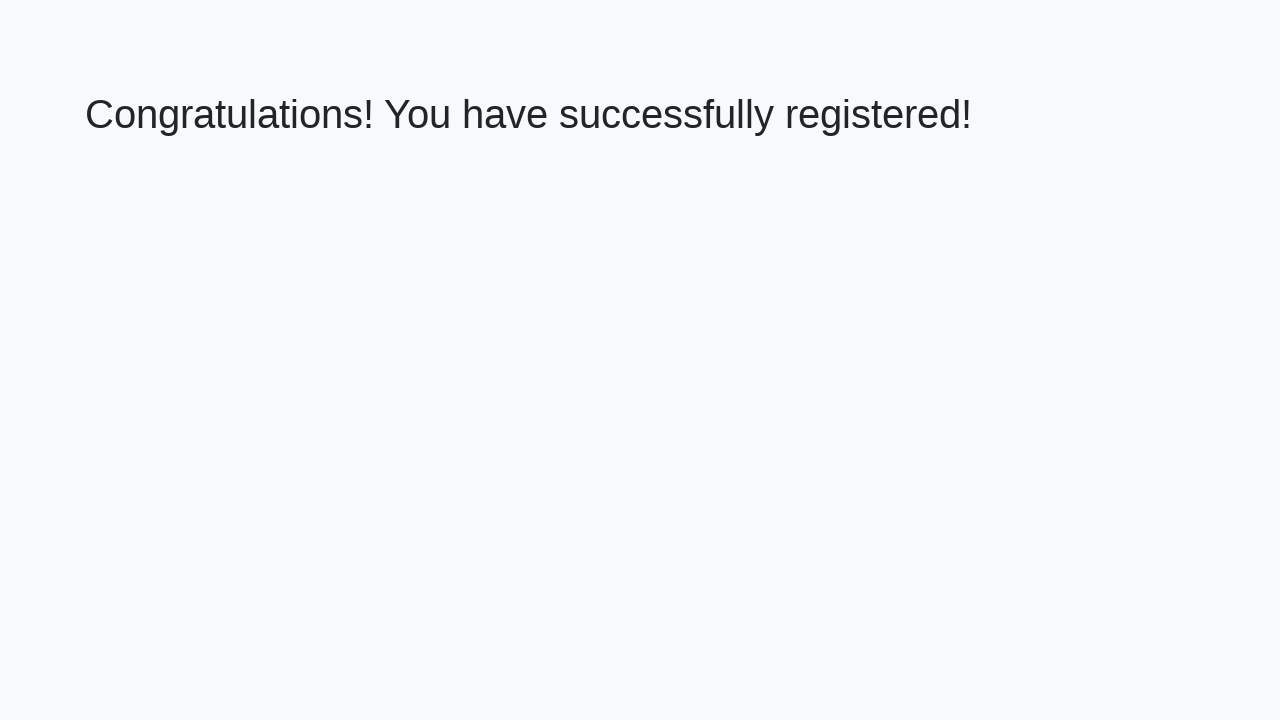

Verified success message matches expected text
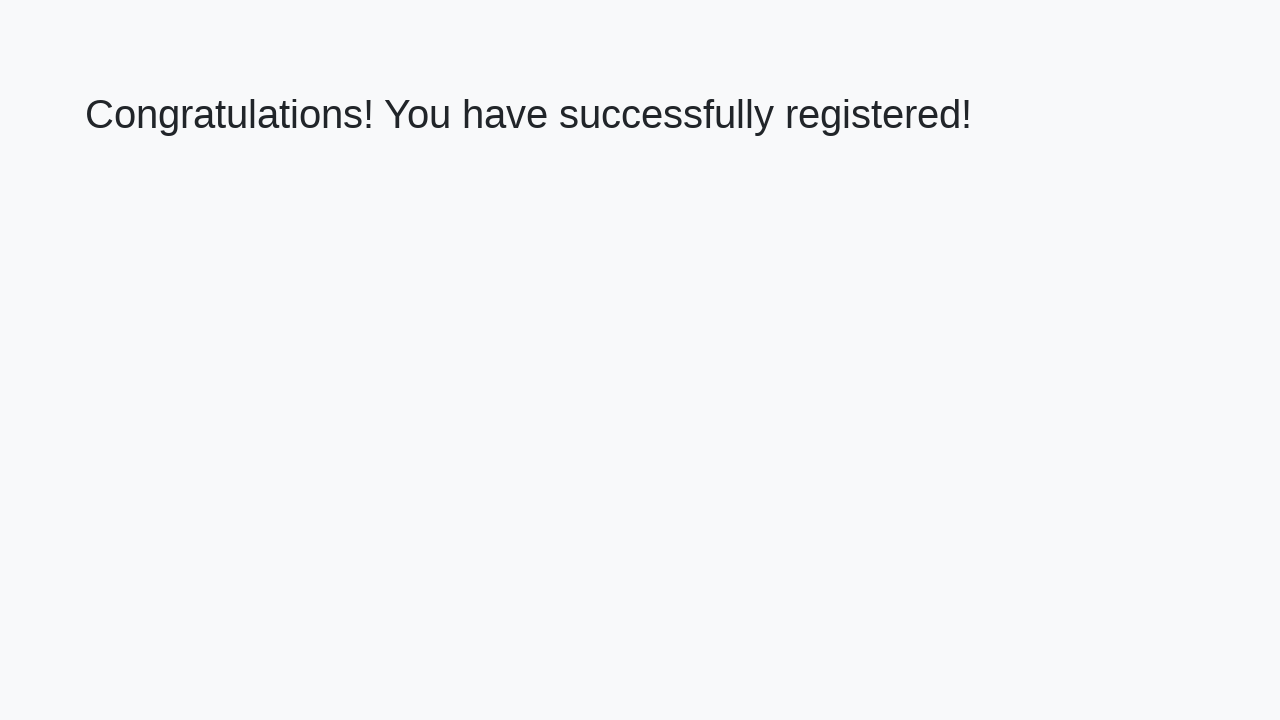

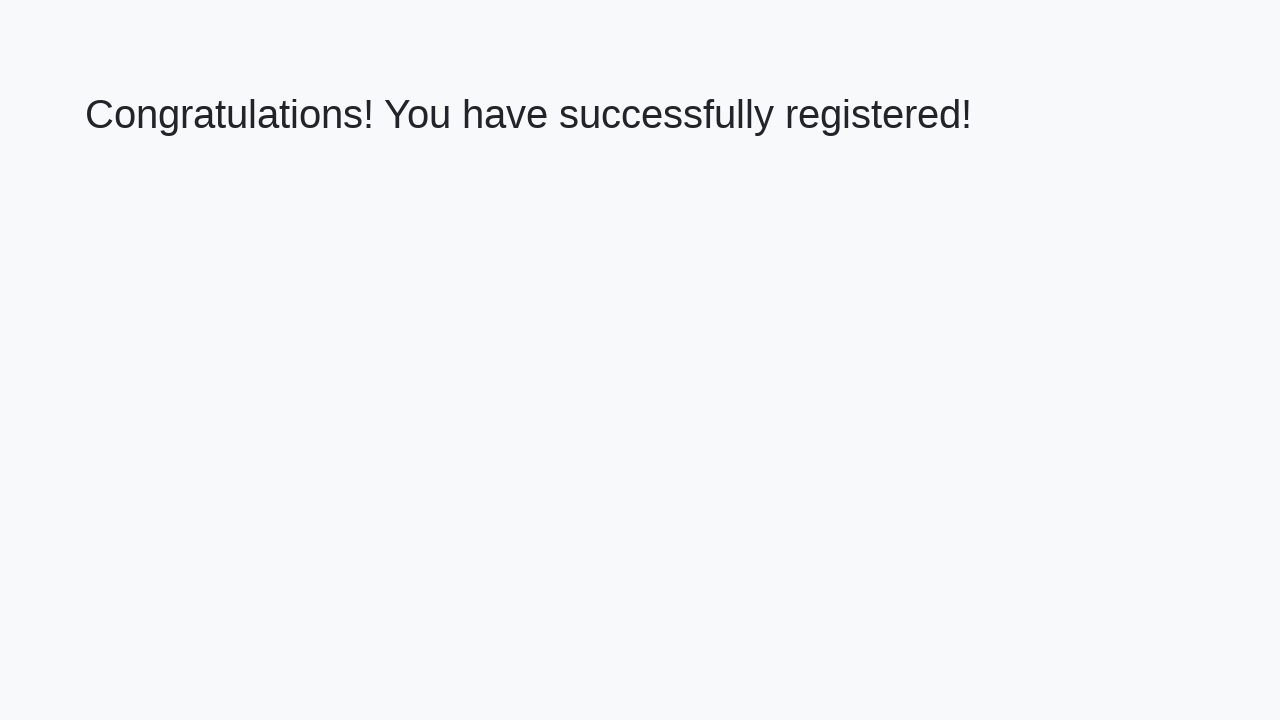